Tests various text box interactions on a practice page including typing text, appending text, clearing text, retrieving text values, and using keyboard navigation (Tab key)

Starting URL: https://www.leafground.com/input.xhtml

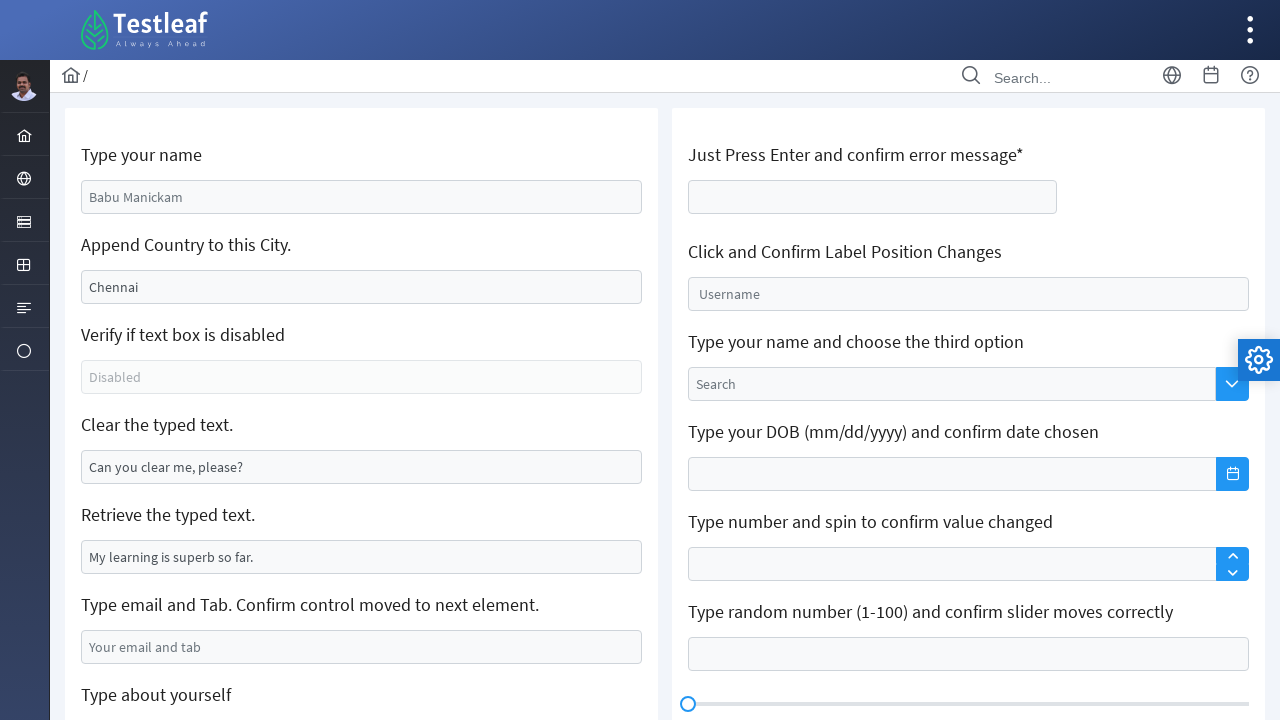

Navigated to the practice input page
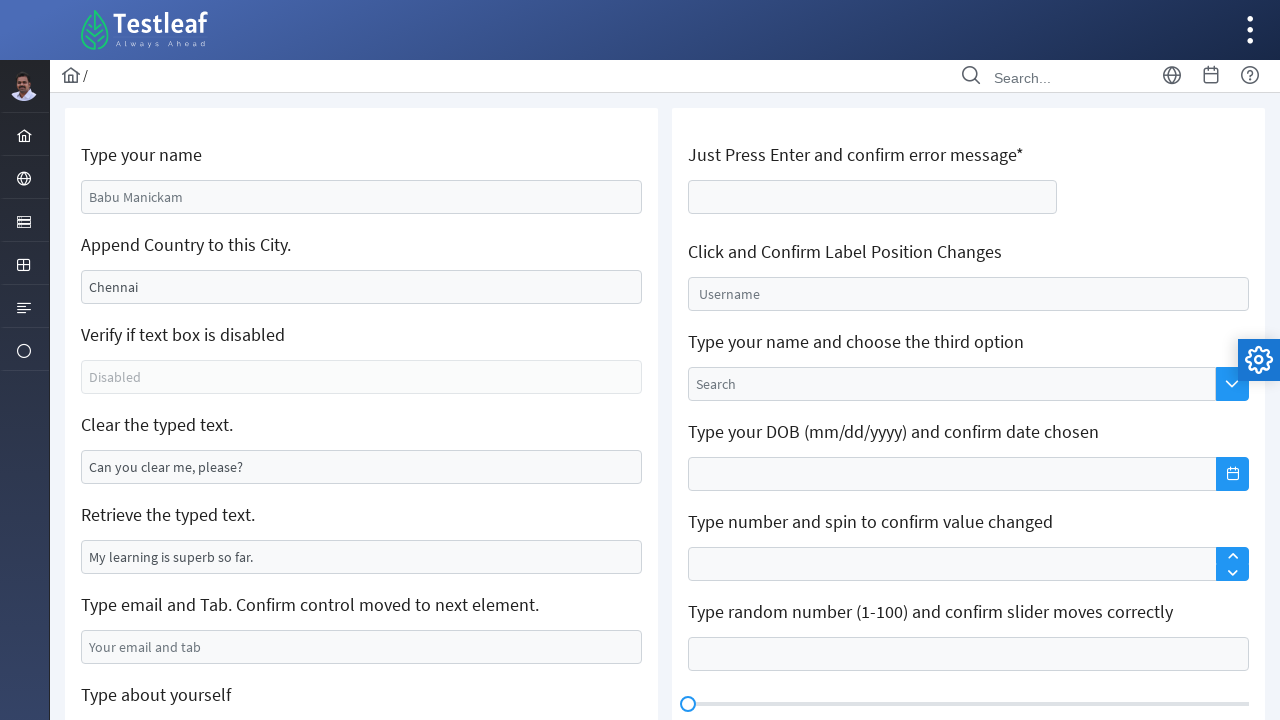

Typed 'Chamikara' in the first name text box on #j_idt88\:name
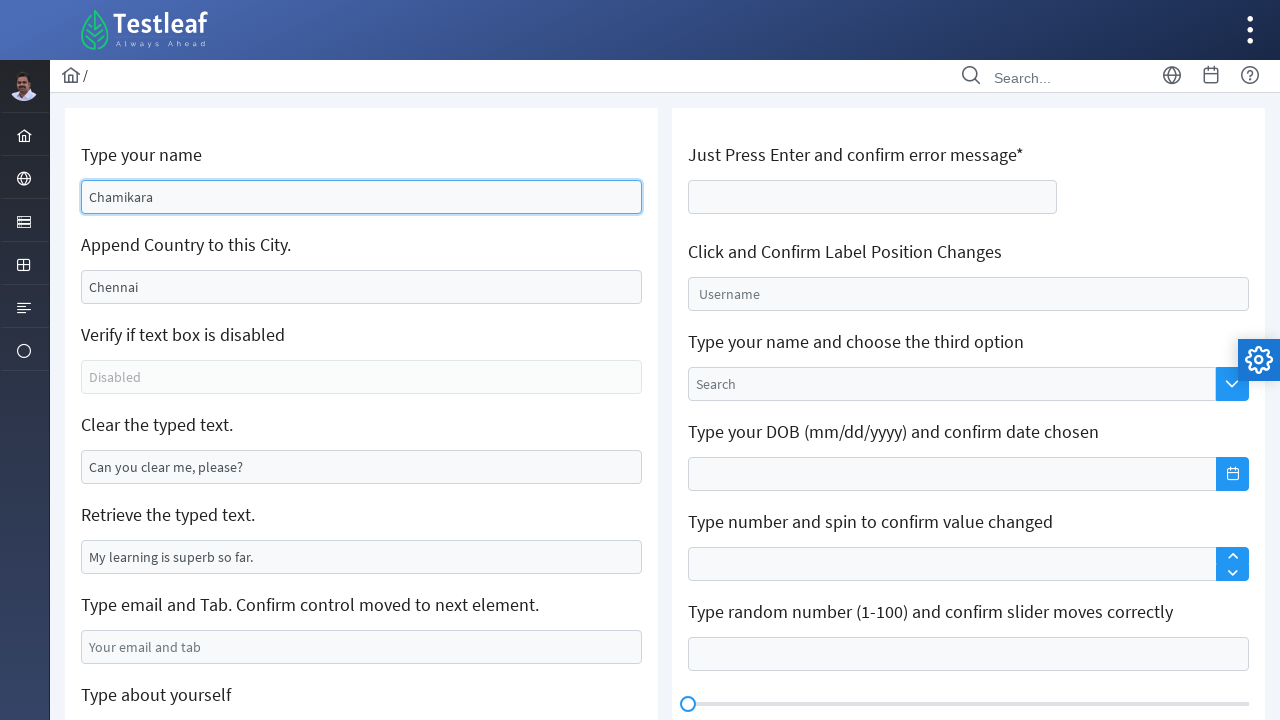

Filled city field with 'India' on #j_idt88\:j_idt91
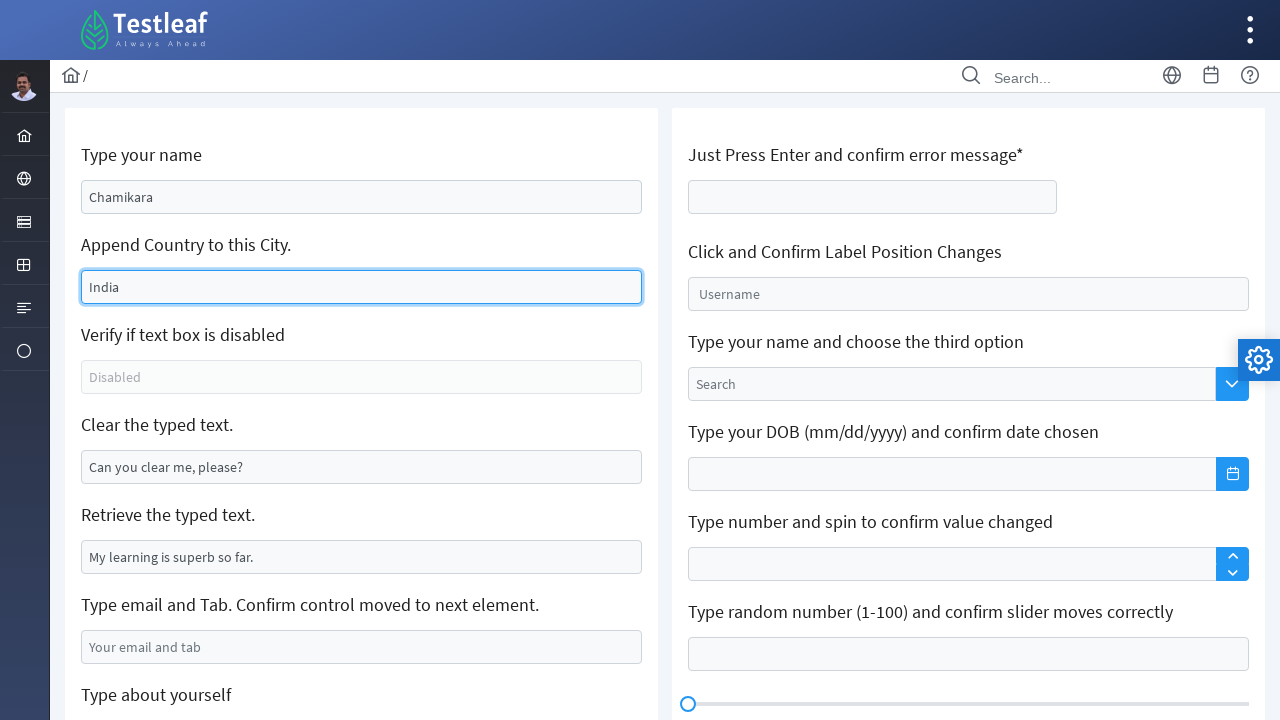

Located the disabled text box element
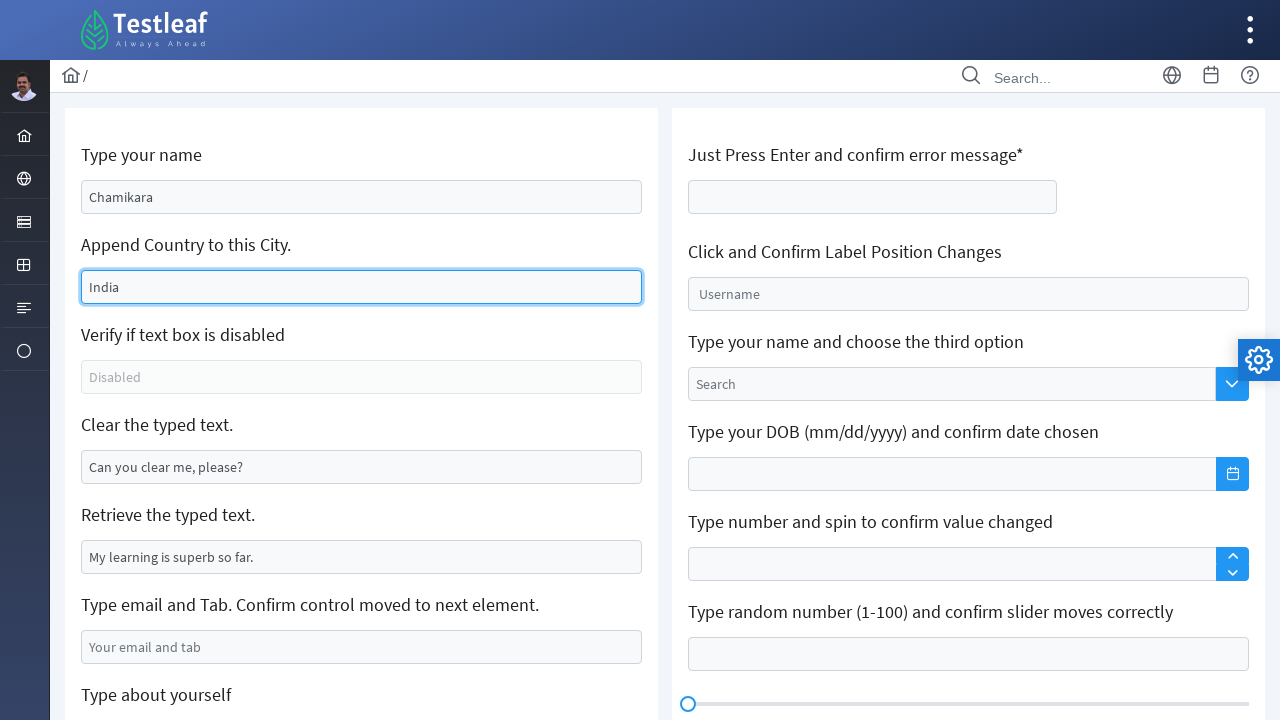

Verified disabled element is_enabled status: False
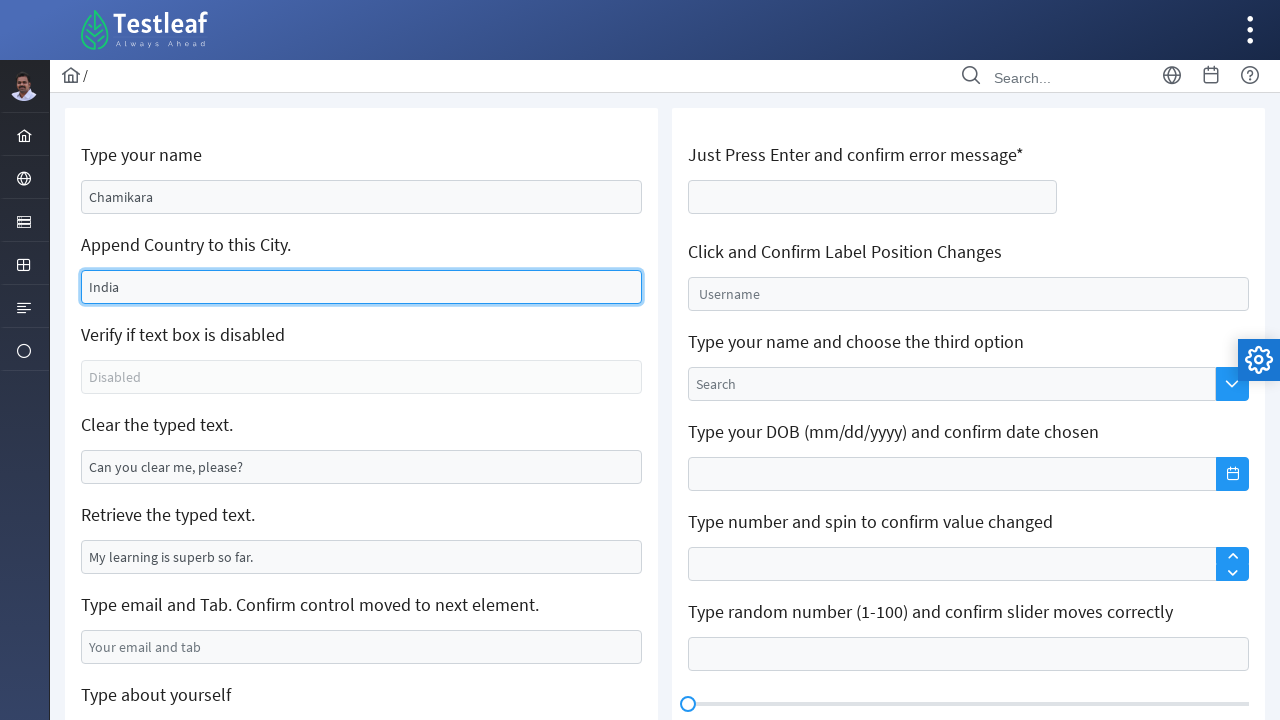

Cleared text from the clear text field on #j_idt88\:j_idt95
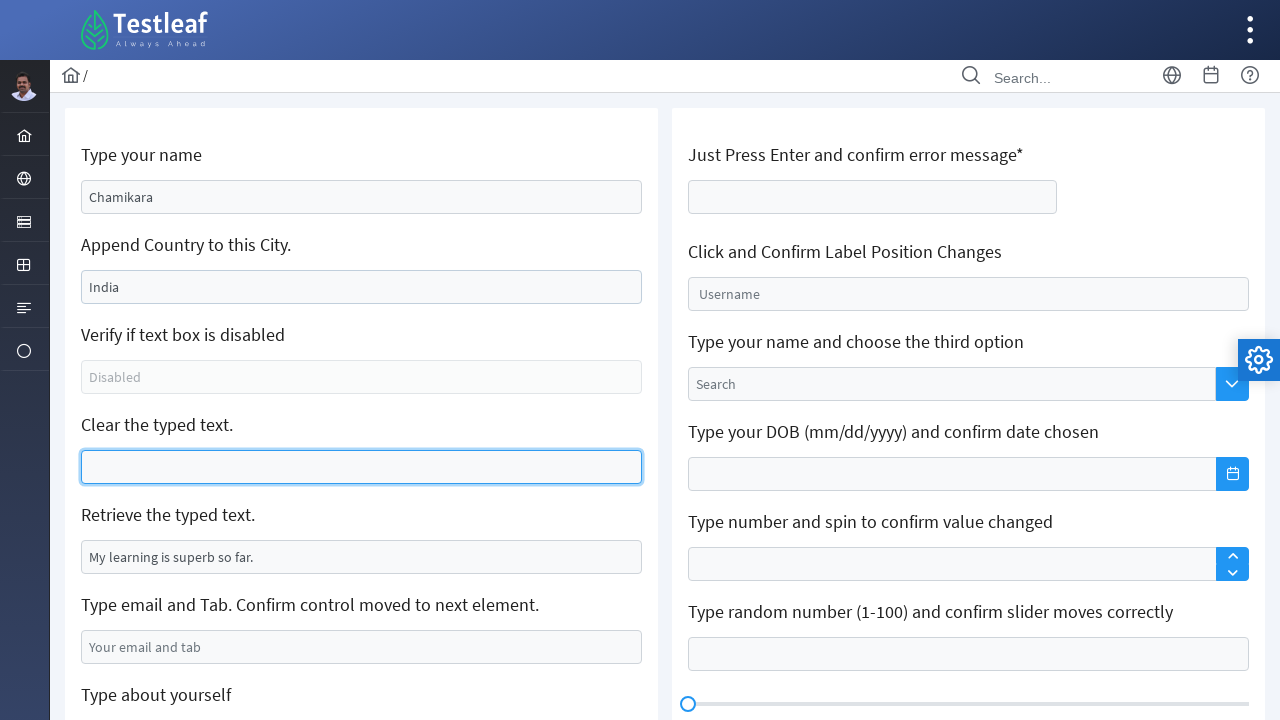

Located the element to retrieve text value from
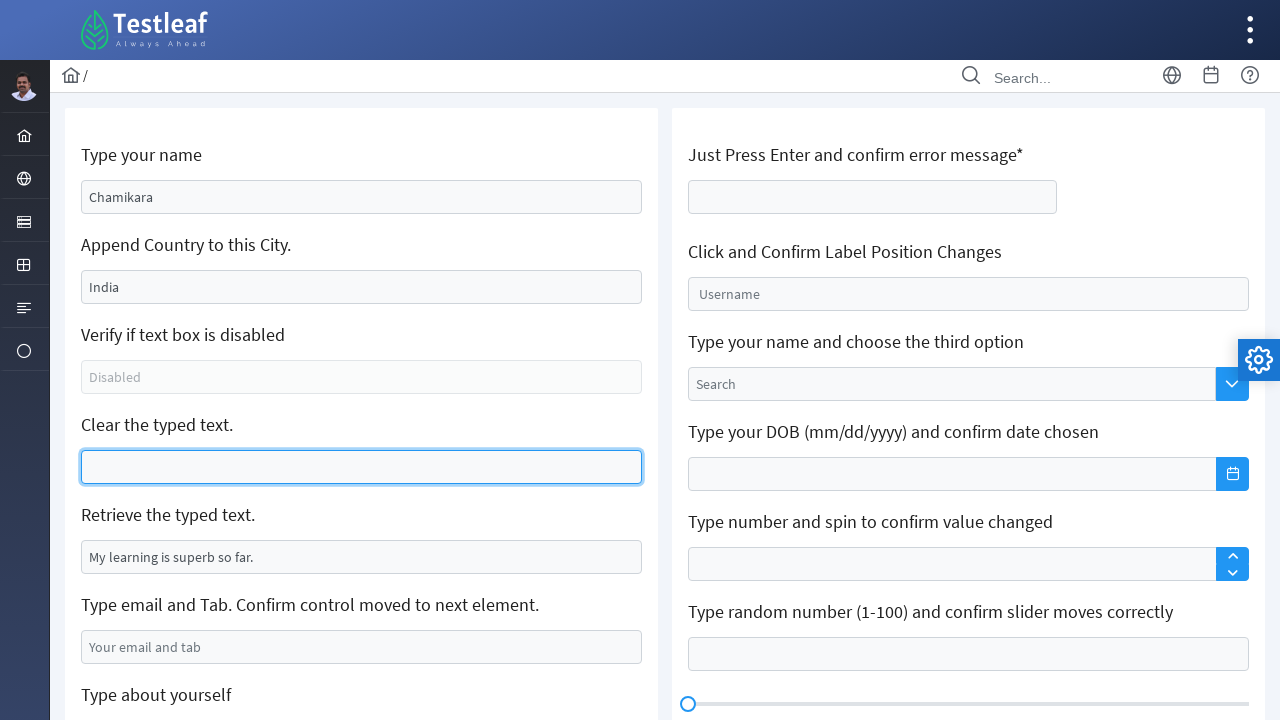

Retrieved text value from element: 'My learning is superb so far.'
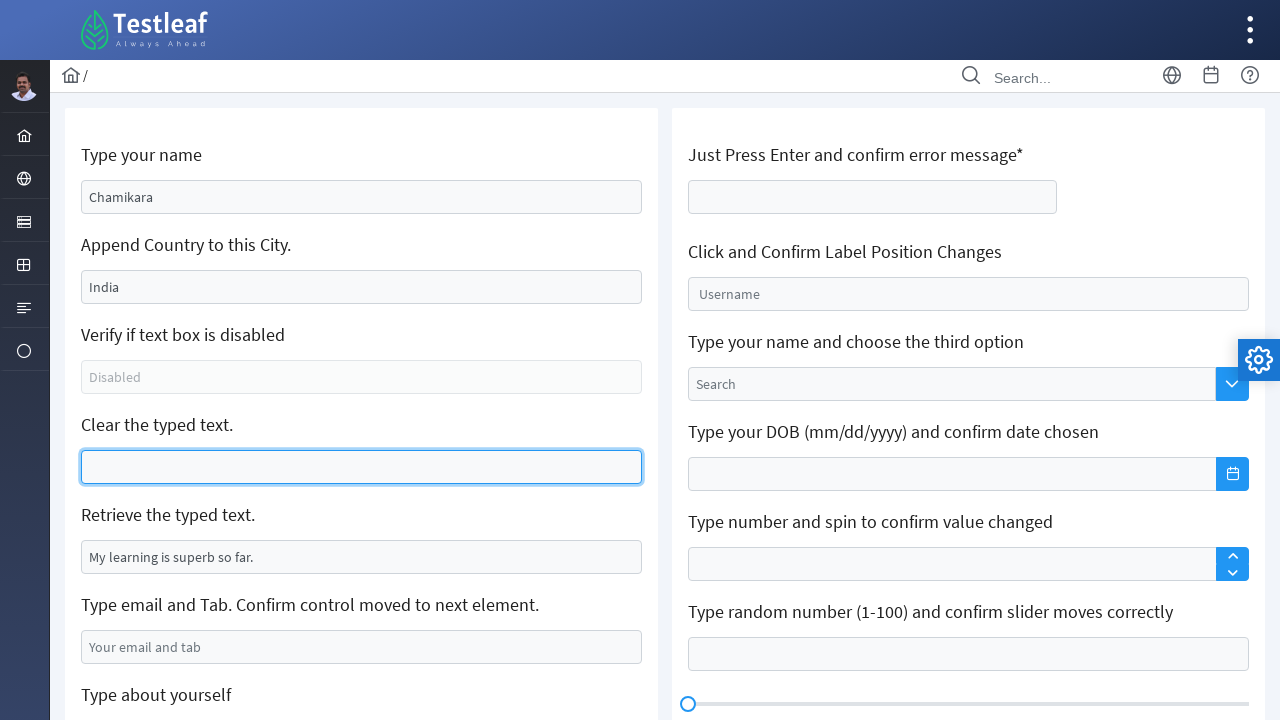

Typed email 'testuser@example.com' in email field on #j_idt88\:j_idt99
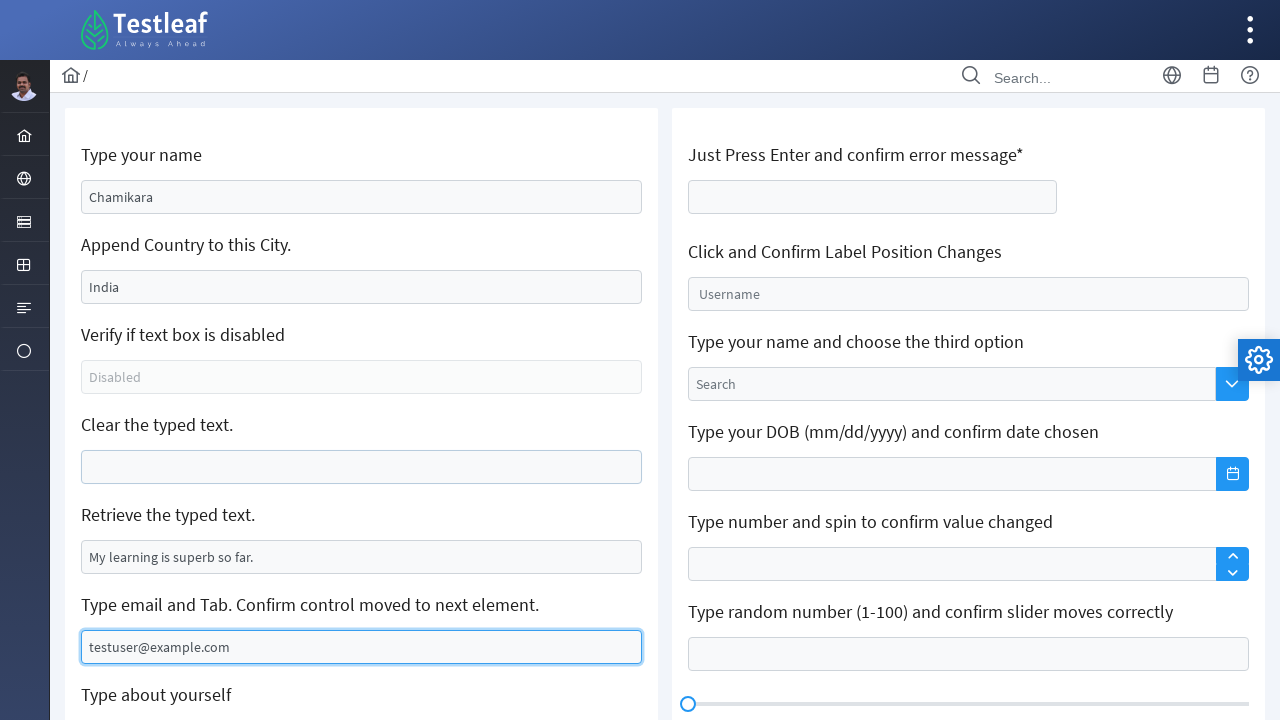

Pressed Tab key to move focus to next element on #j_idt88\:j_idt99
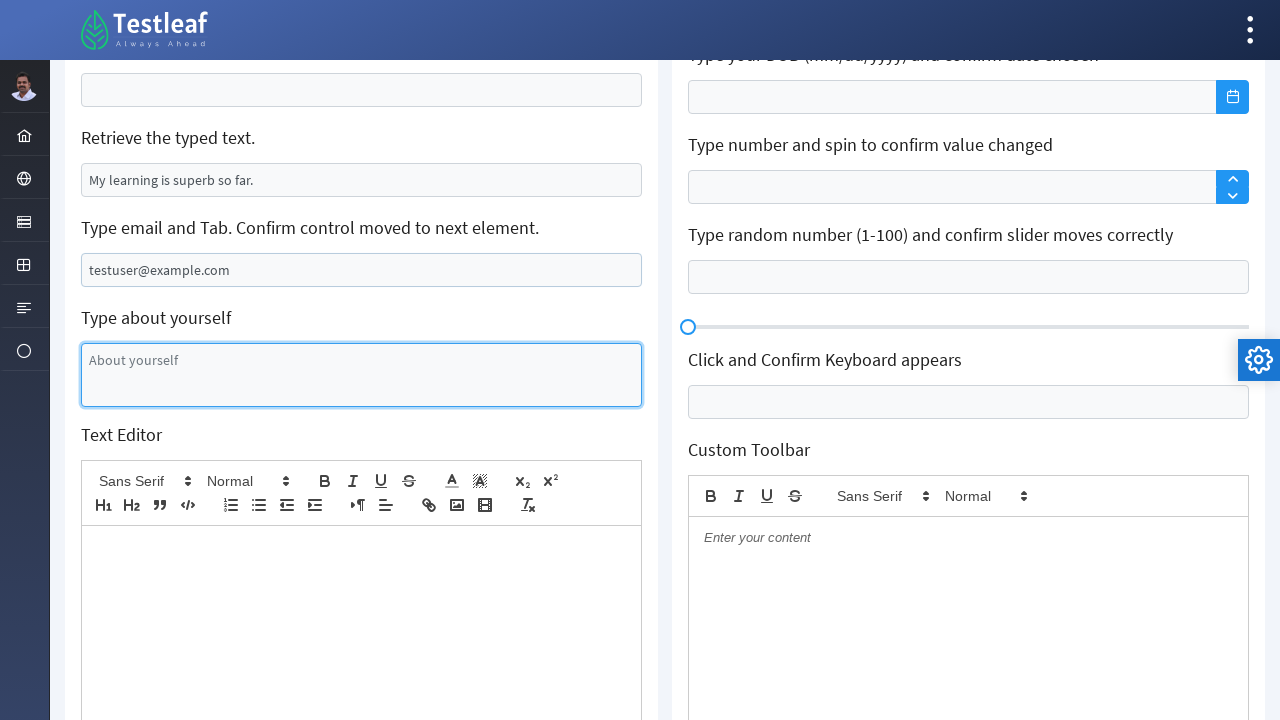

Typed confirmation text in the next focused element
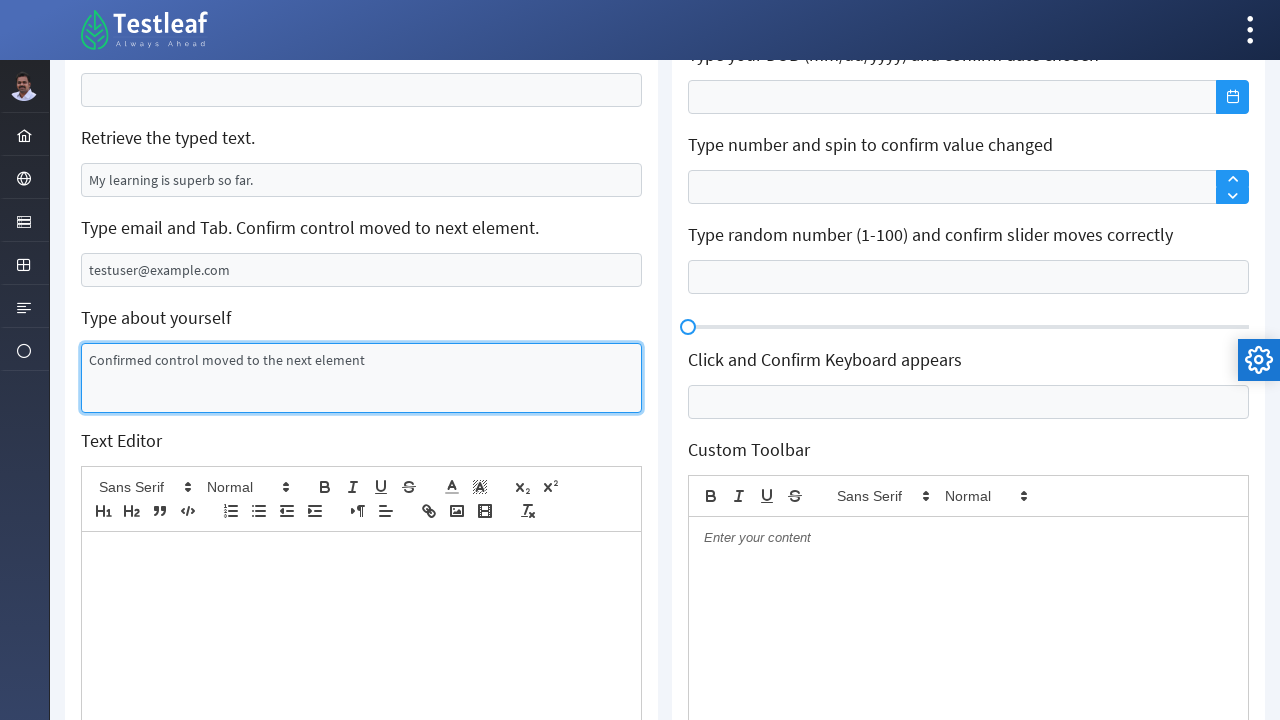

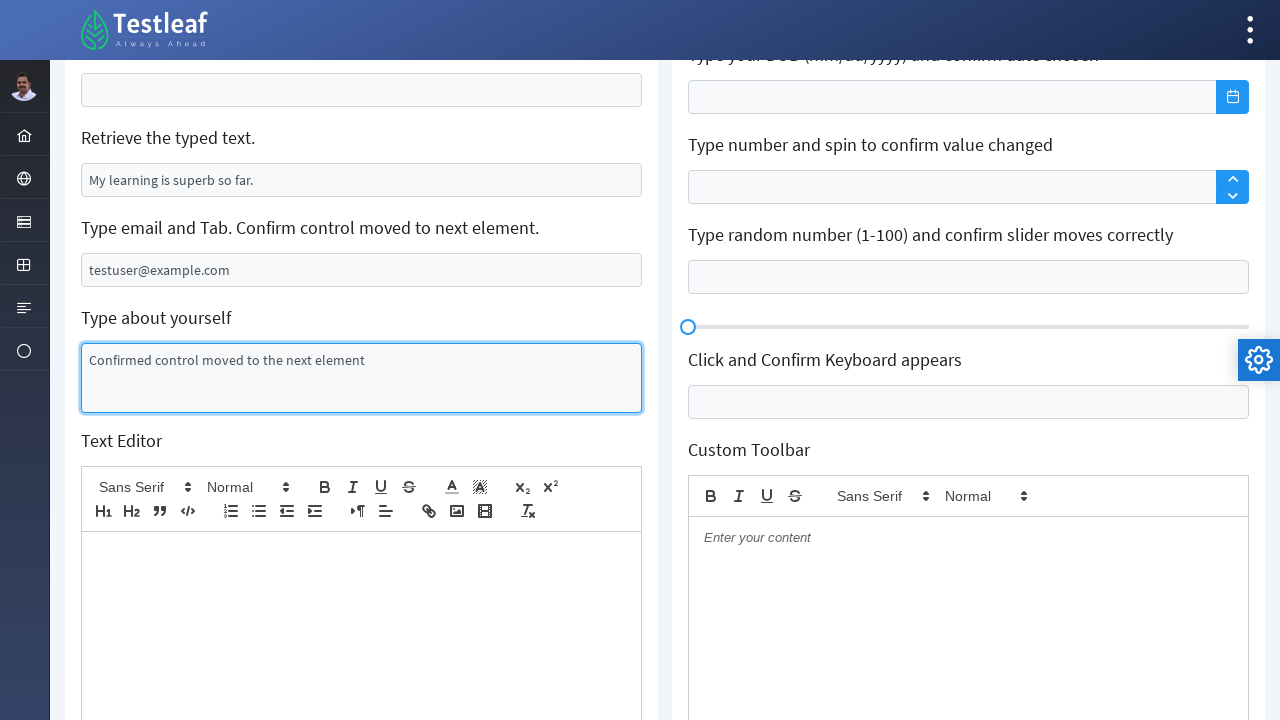